Tests partial link text navigation by clicking on a link containing "Form" on the Heroku test application homepage.

Starting URL: https://the-internet.herokuapp.com

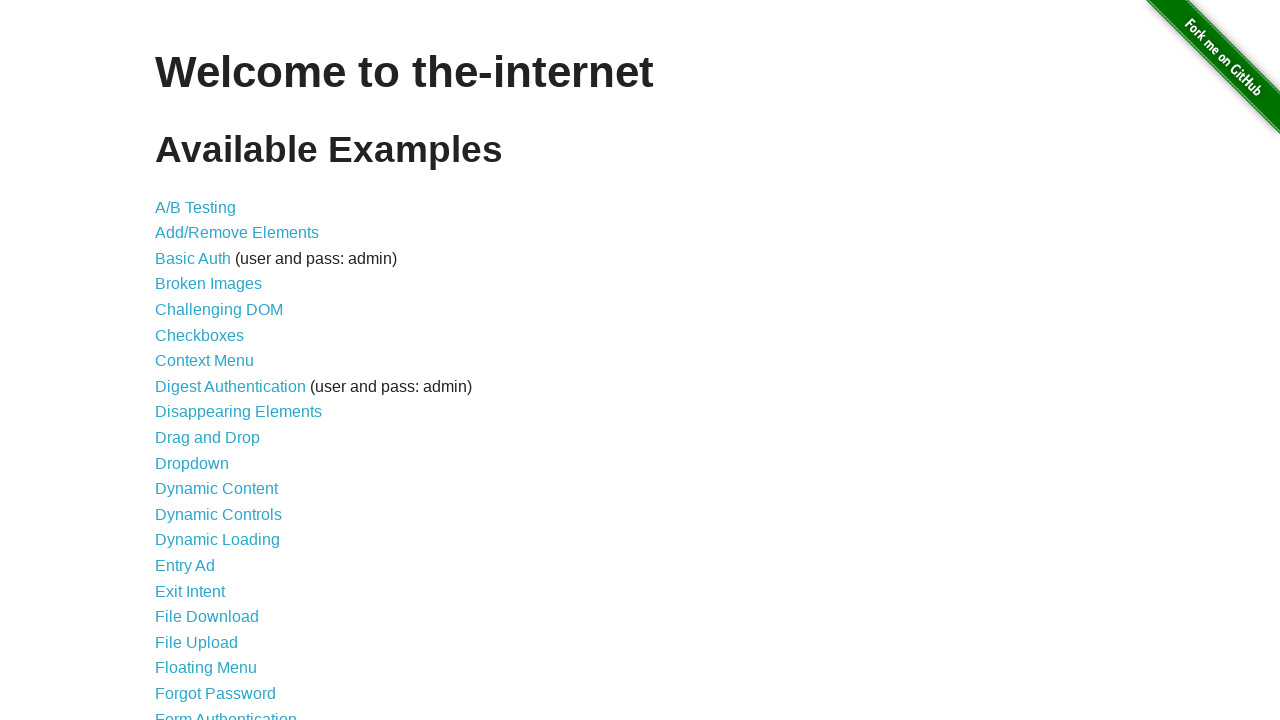

Clicked on link containing 'Form' text at (226, 712) on a:has-text('Form')
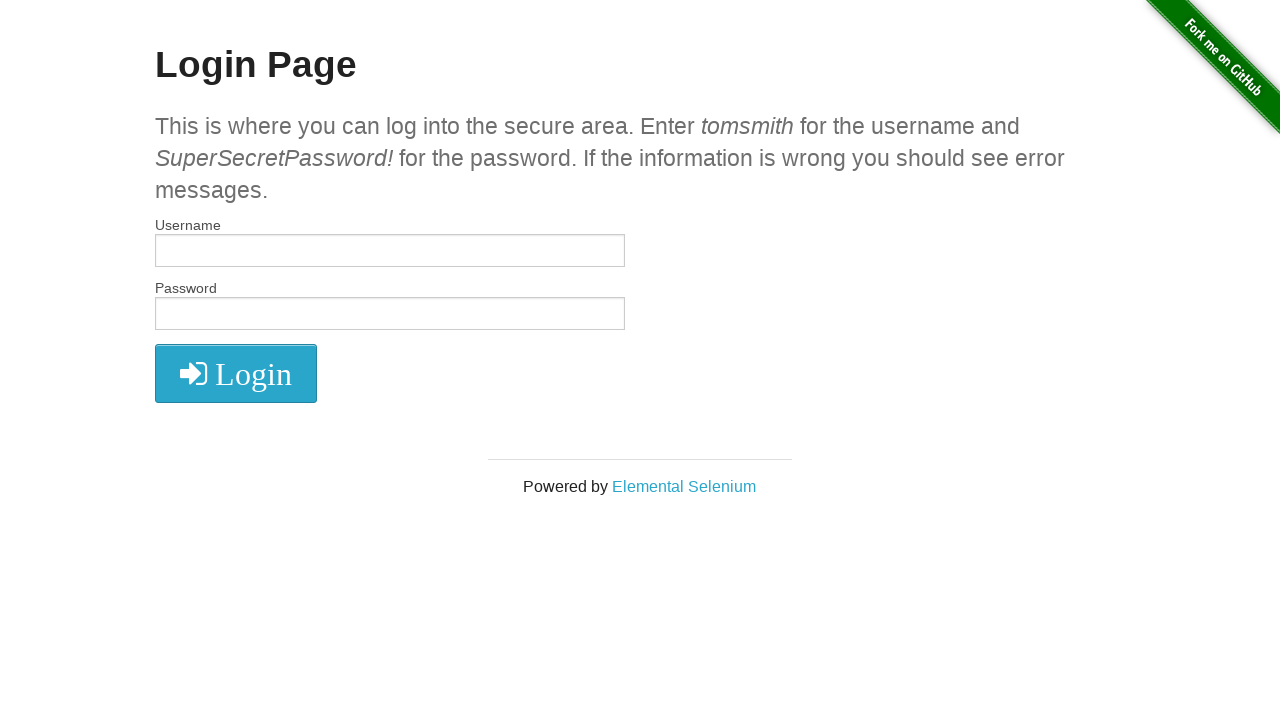

Page loaded after clicking Form link
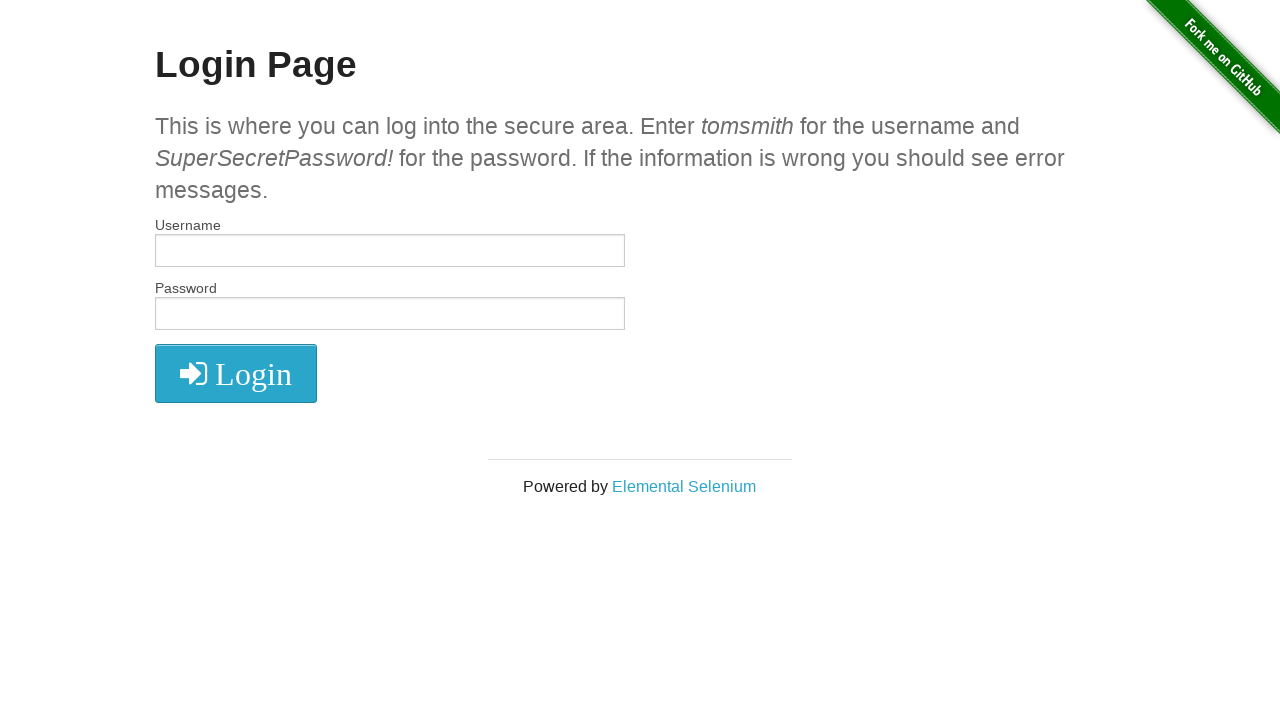

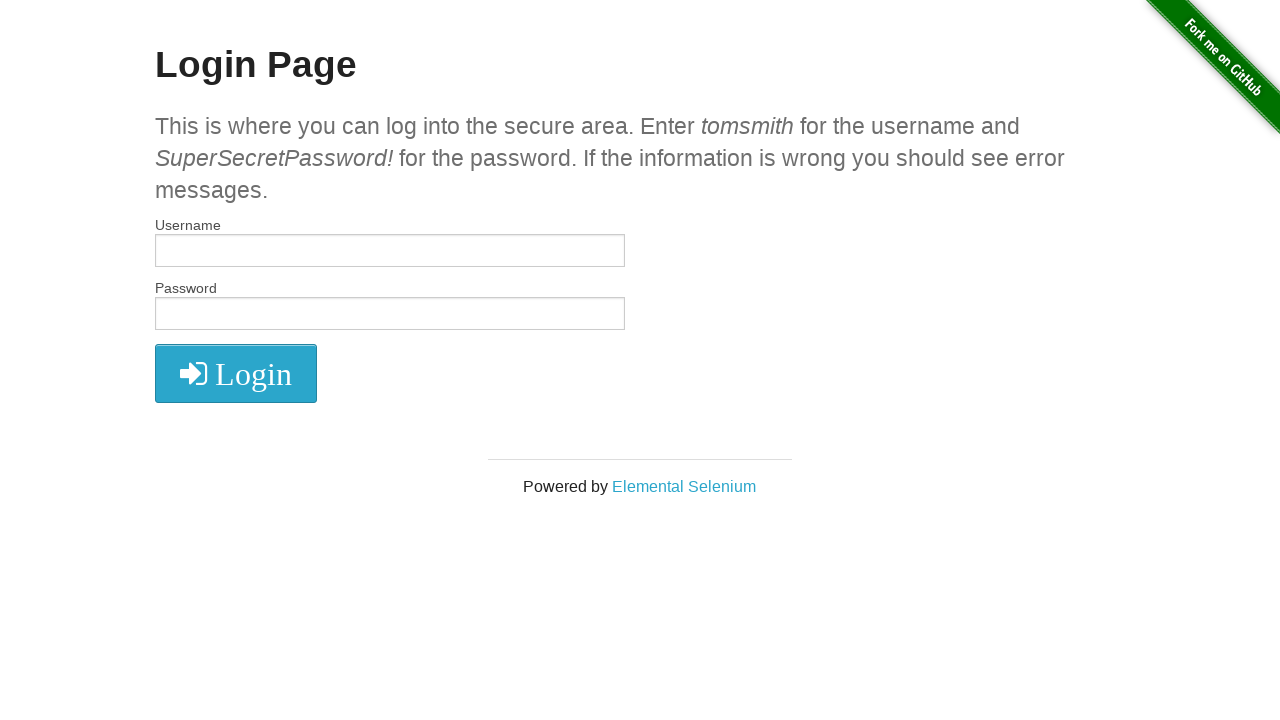